Tests triangle classification with sides 1, 2, 3 (degenerate triangle) and verifies the result

Starting URL: https://testpages.eviltester.com/styled/apps/triangle/triangle001.html

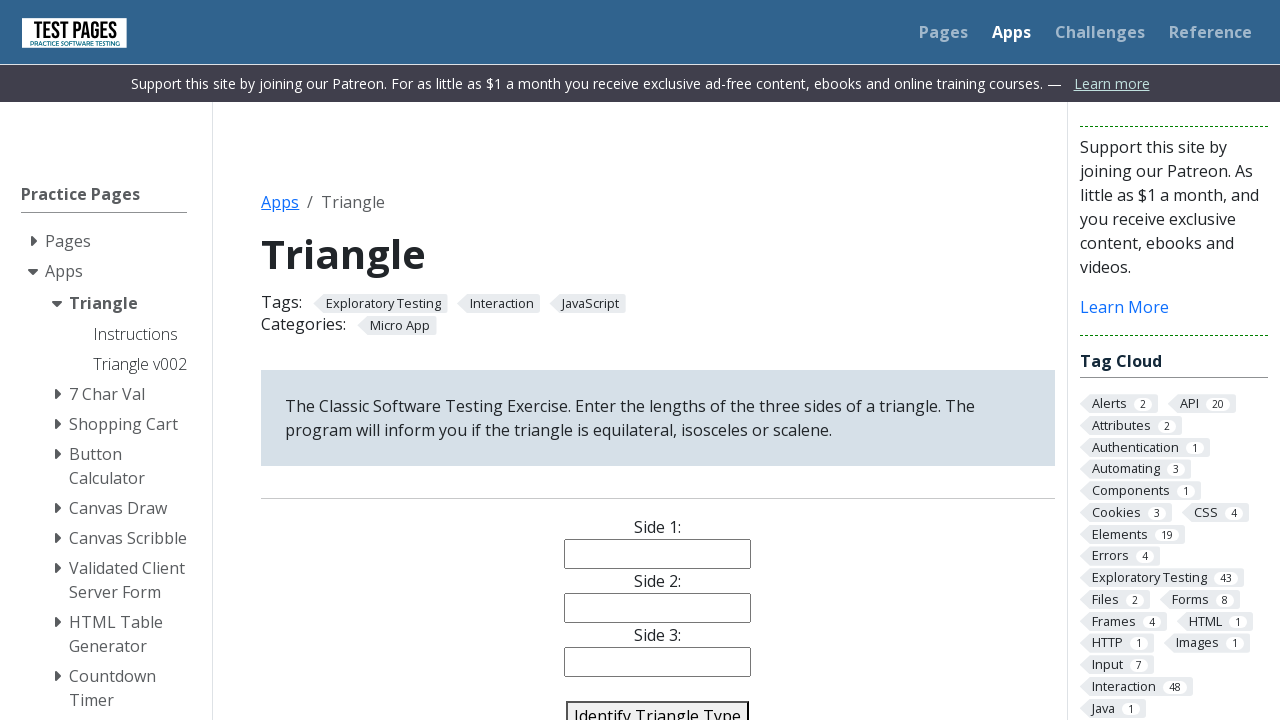

Navigated to triangle classification application
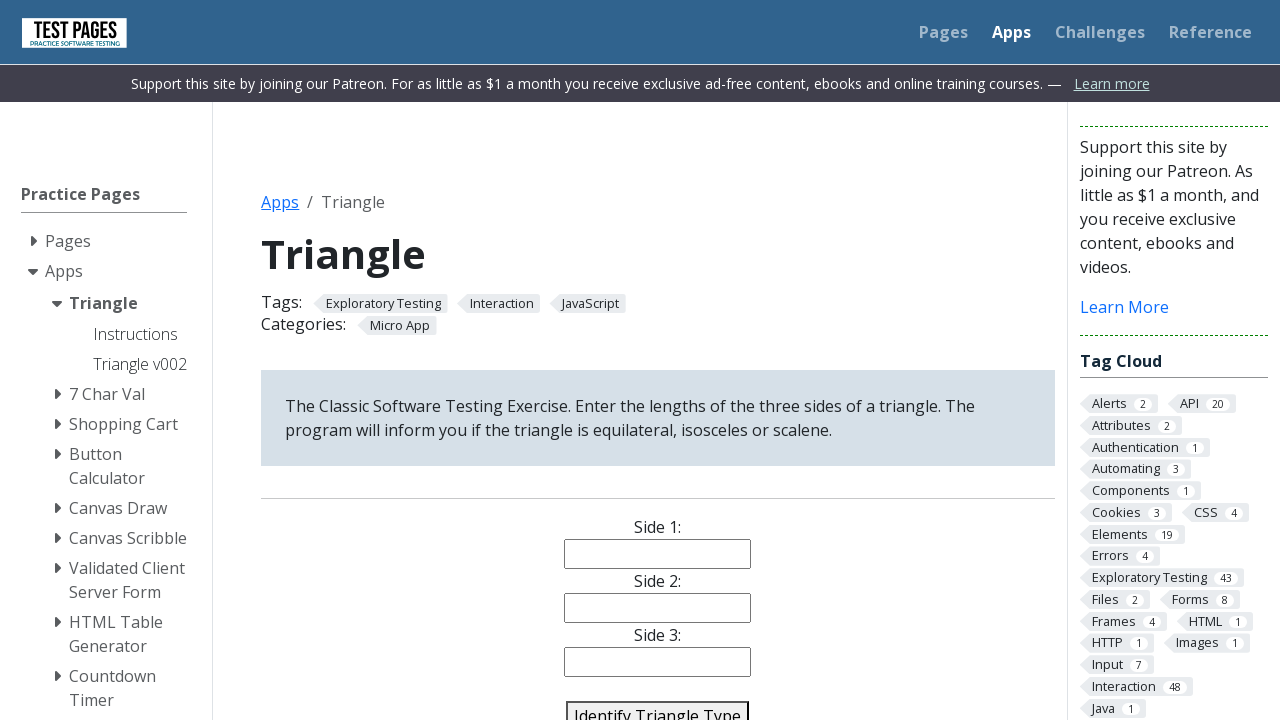

Entered side 1 value as 1 on input[name='side1']
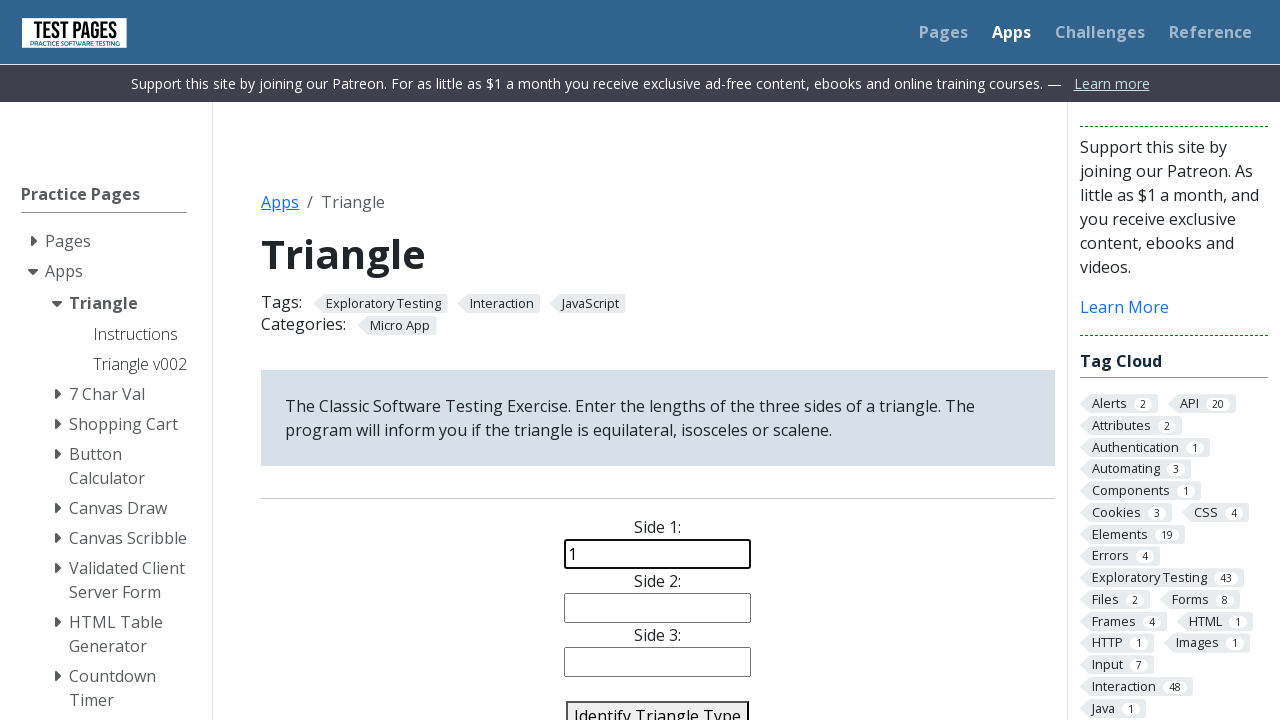

Entered side 2 value as 2 on input[name='side2']
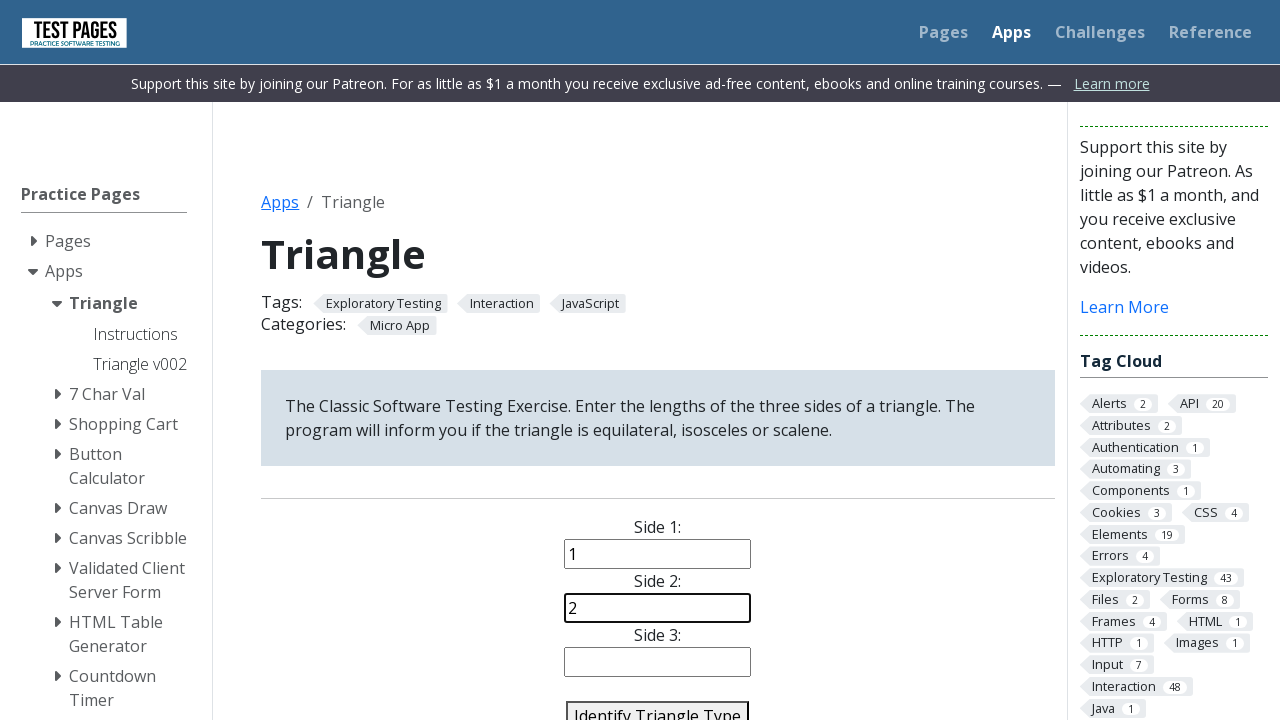

Entered side 3 value as 3 on input[name='side3']
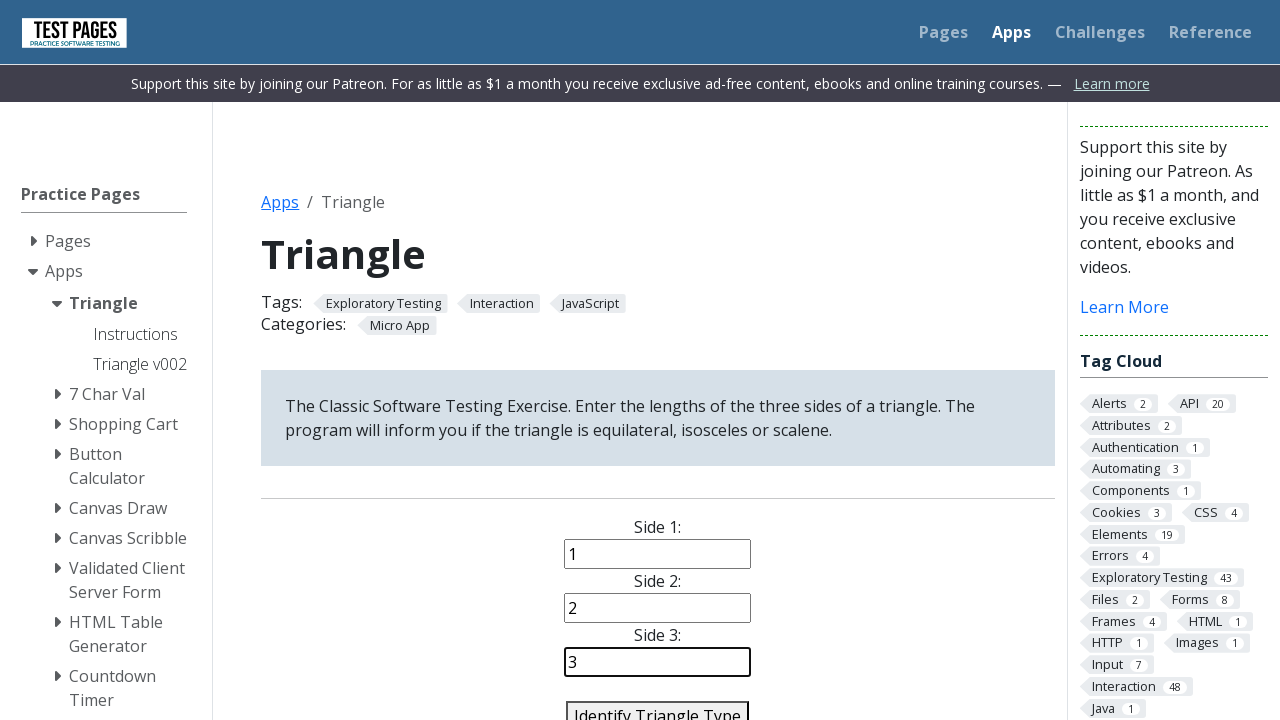

Clicked identify triangle button to classify the triangle at (658, 705) on #identify-triangle-action
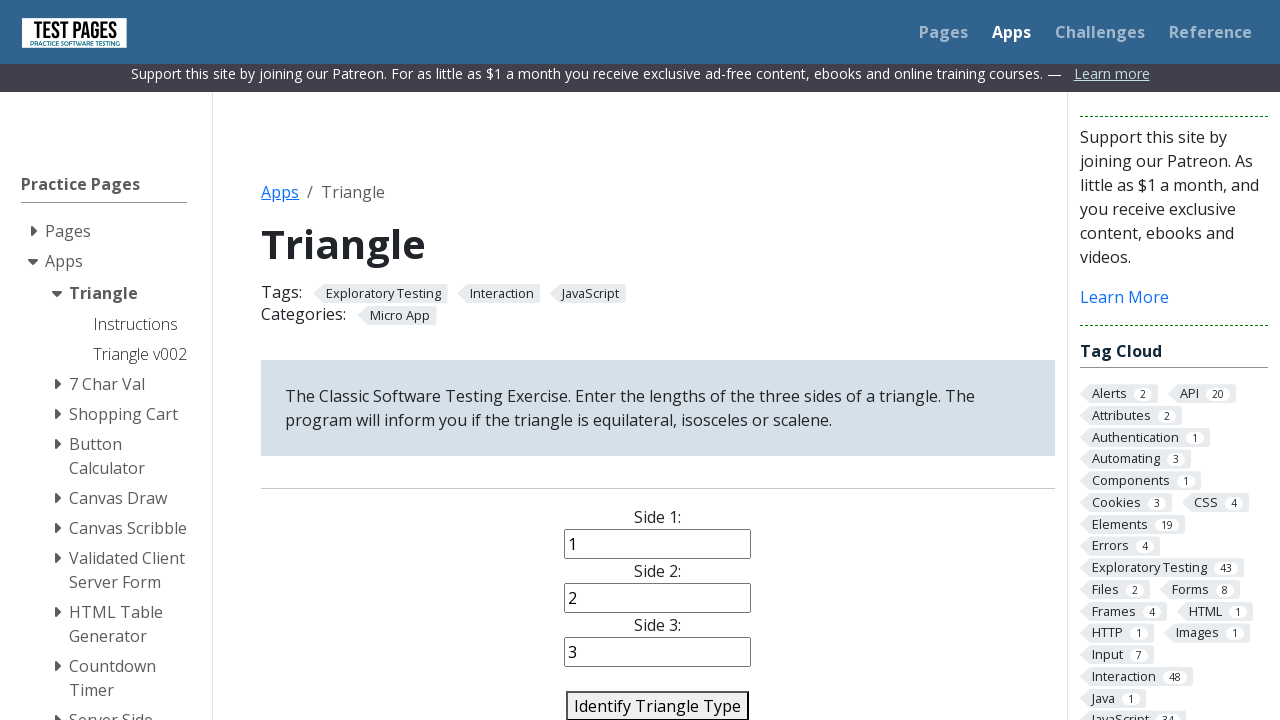

Triangle classification result appeared (degenerate triangle with sides 1, 2, 3)
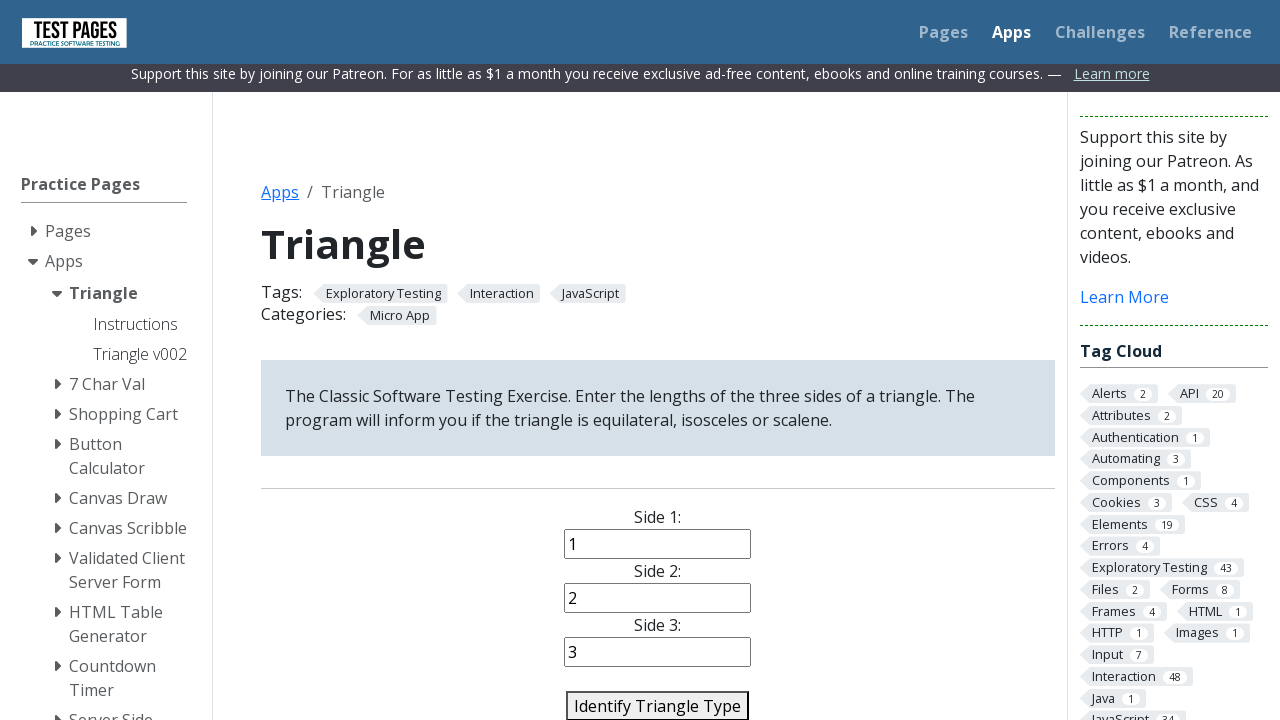

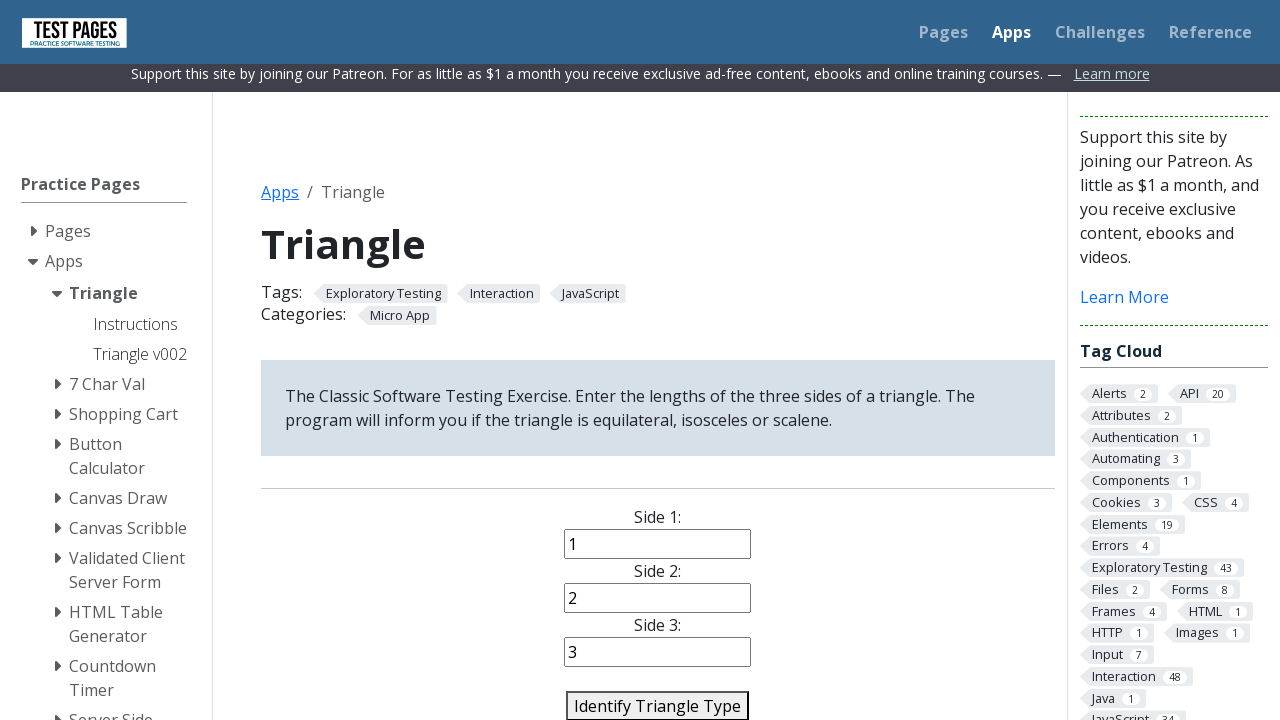